Tests date picker functionality by setting dates in two different date picker fields using JavaScript execution and direct input

Starting URL: http://demo.automationtesting.in/Datepicker.html

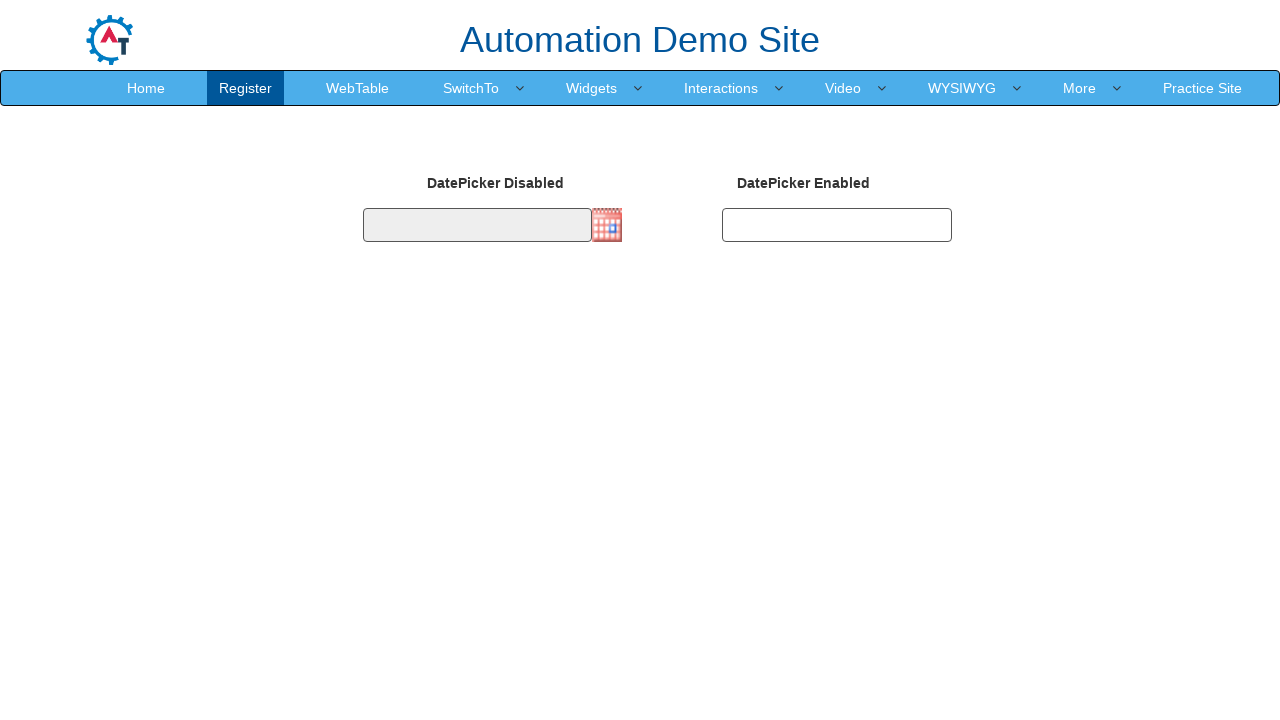

Clicked on first date picker field at (477, 225) on input#datepicker1
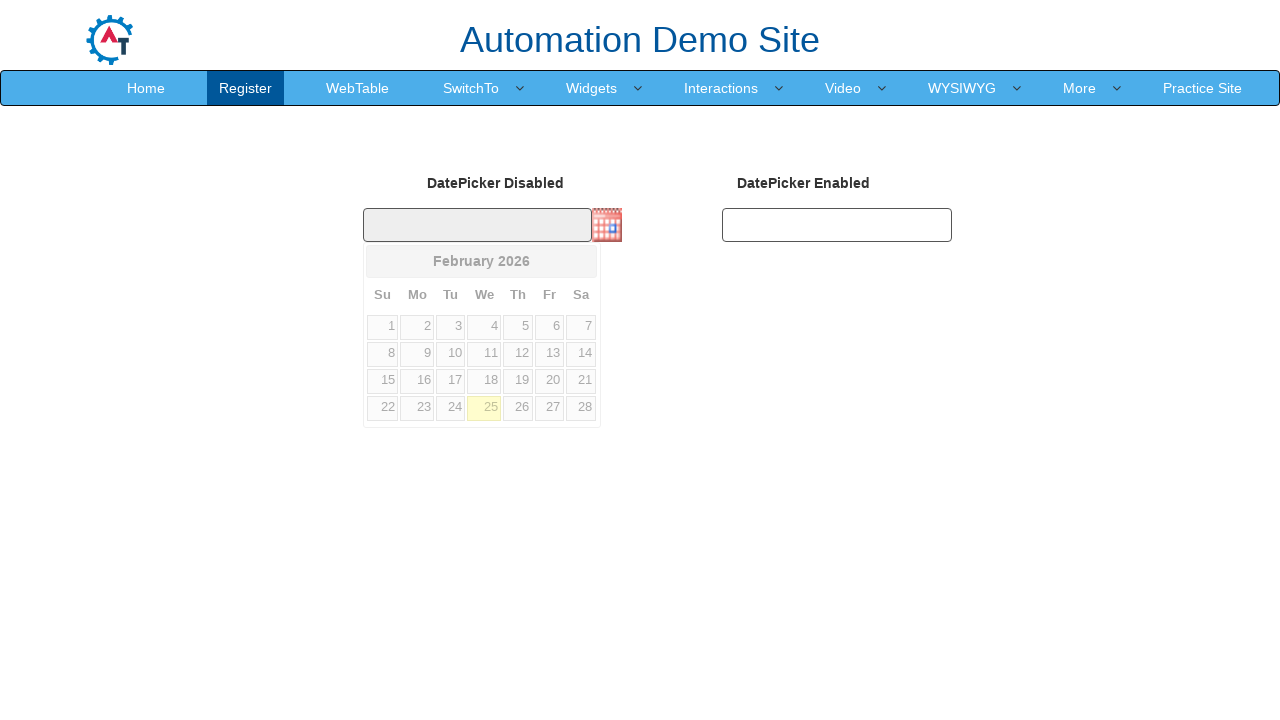

Set date in first date picker to 01/17/1971 using JavaScript execution
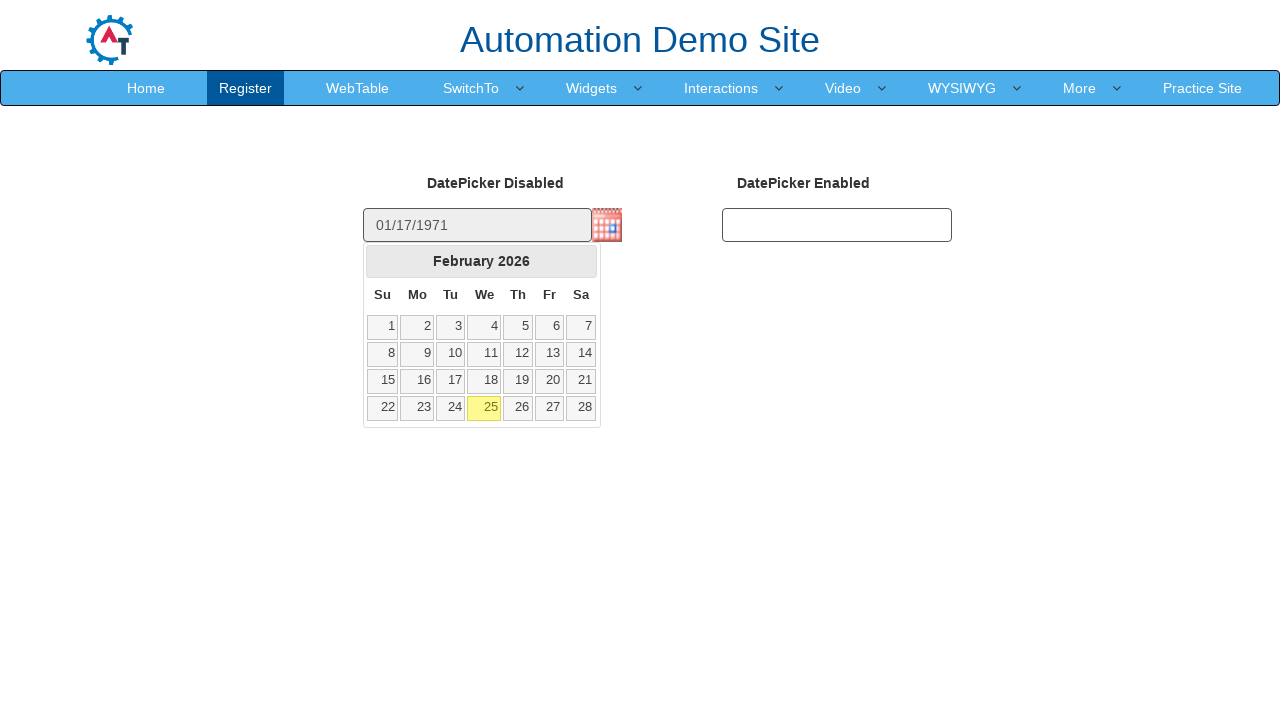

Clicked on second date picker field at (837, 225) on input#datepicker2
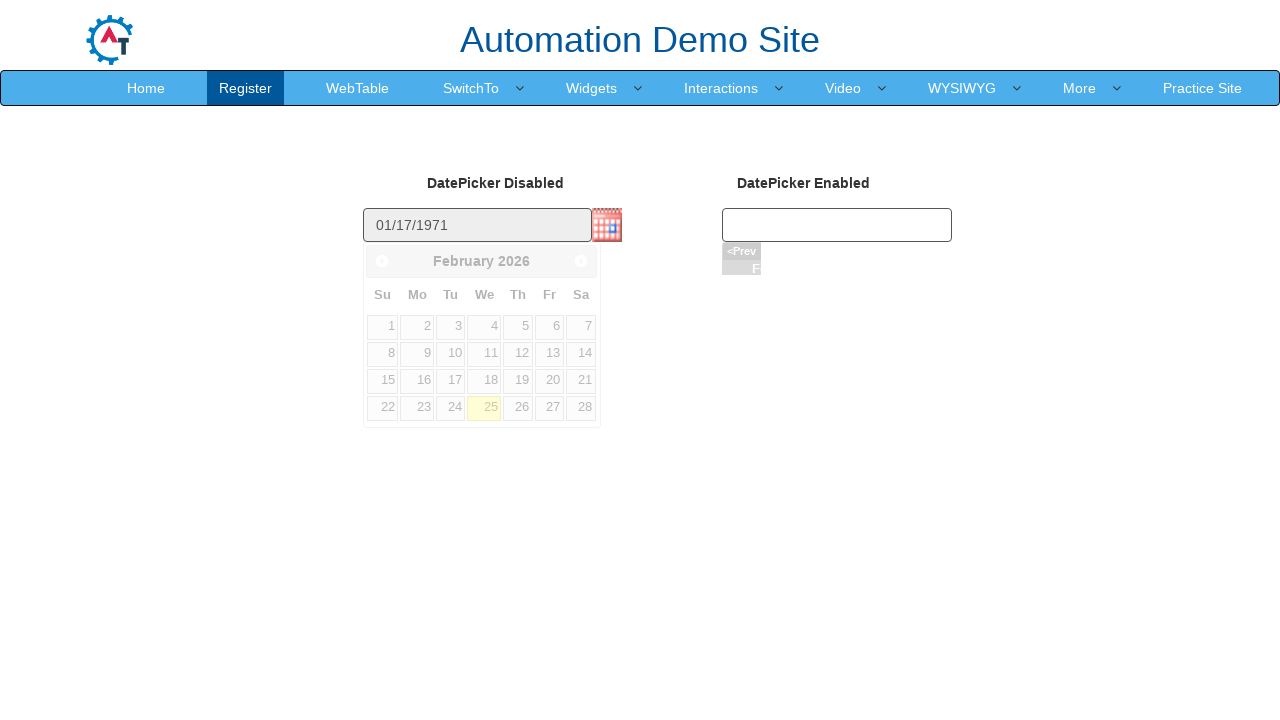

Filled second date picker field with date 01/17/1971 on input#datepicker2
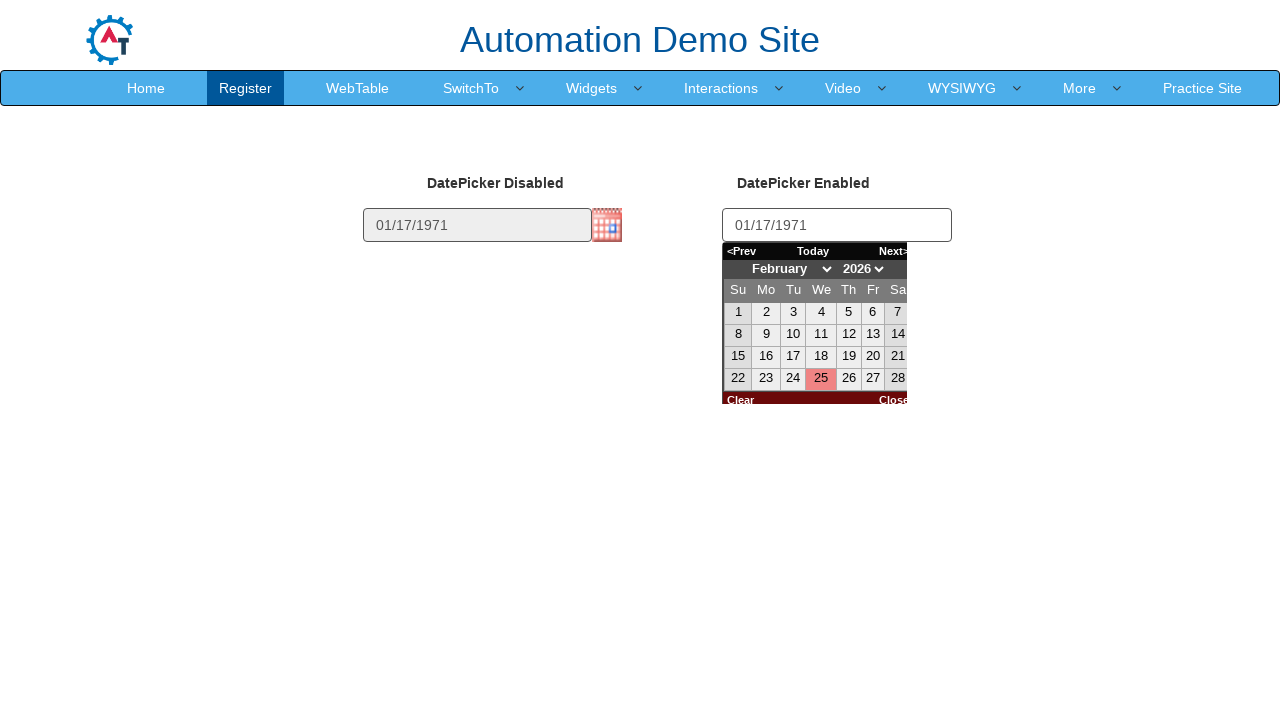

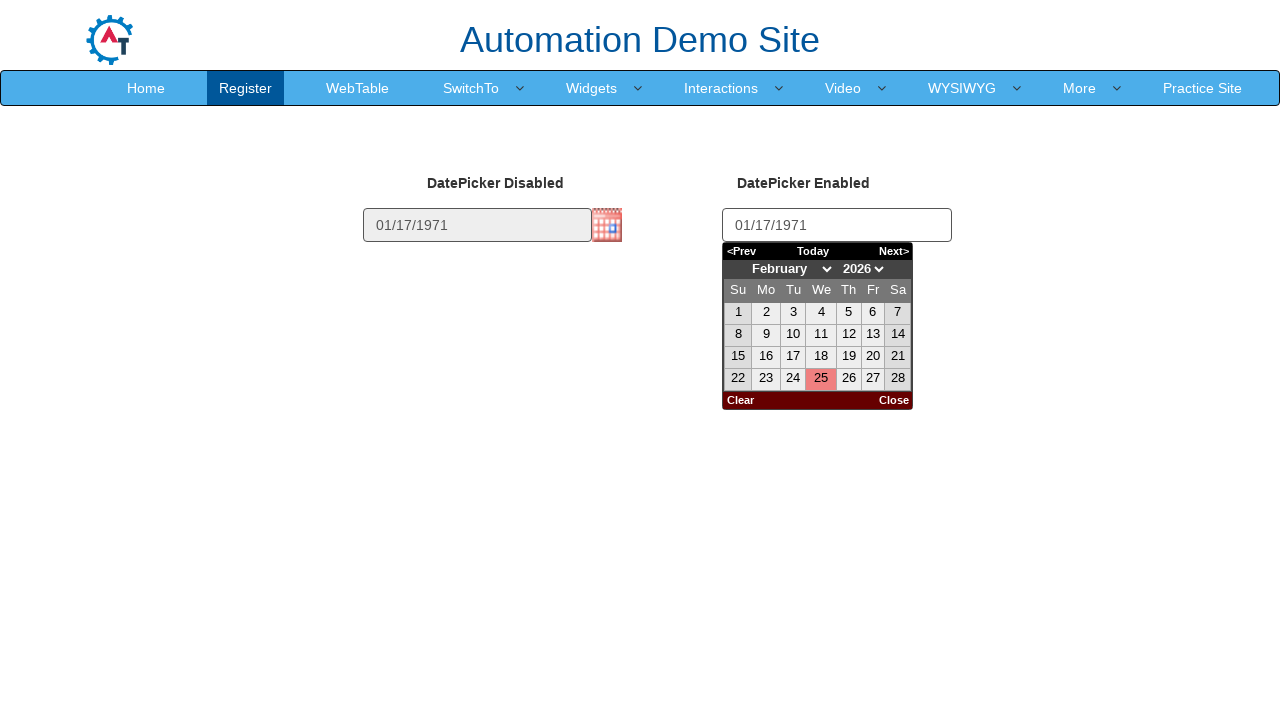